Tests various text input field operations including entering text, appending text, getting field values, clearing fields, and checking field states

Starting URL: https://letcode.in/edit

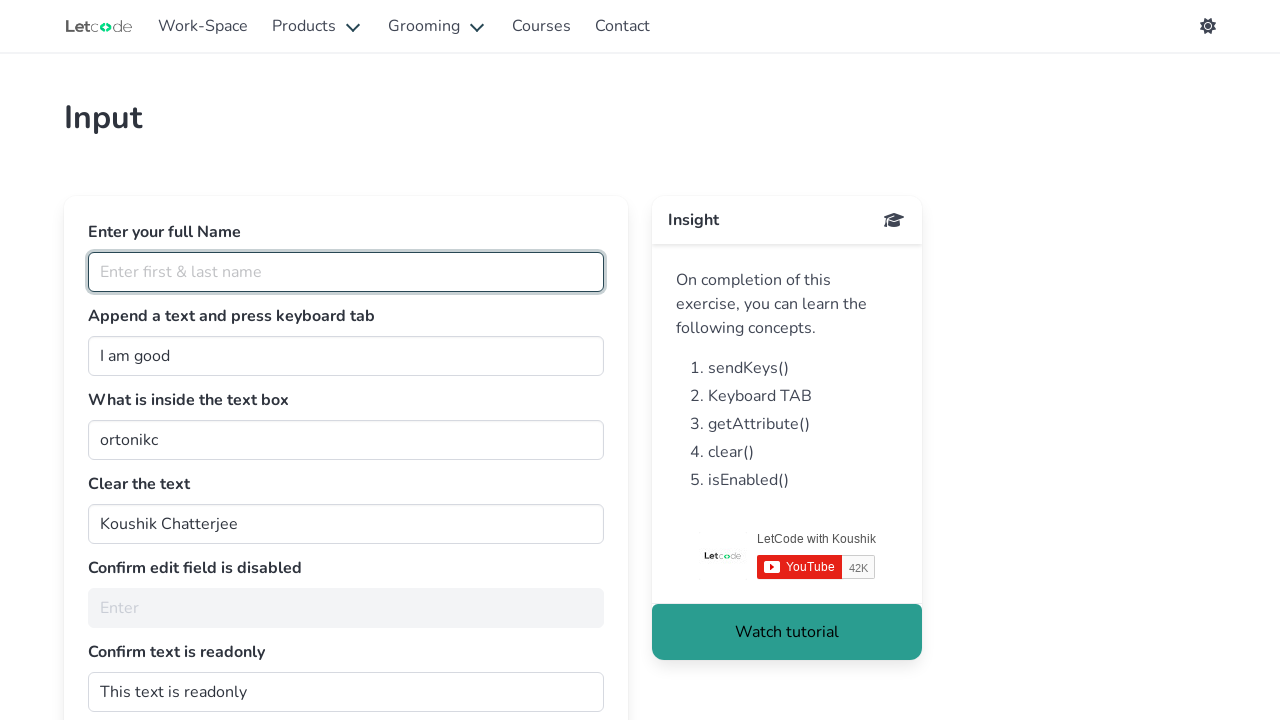

Entered full name 'Dhivya sarangaraja' in the fullName field on #fullName
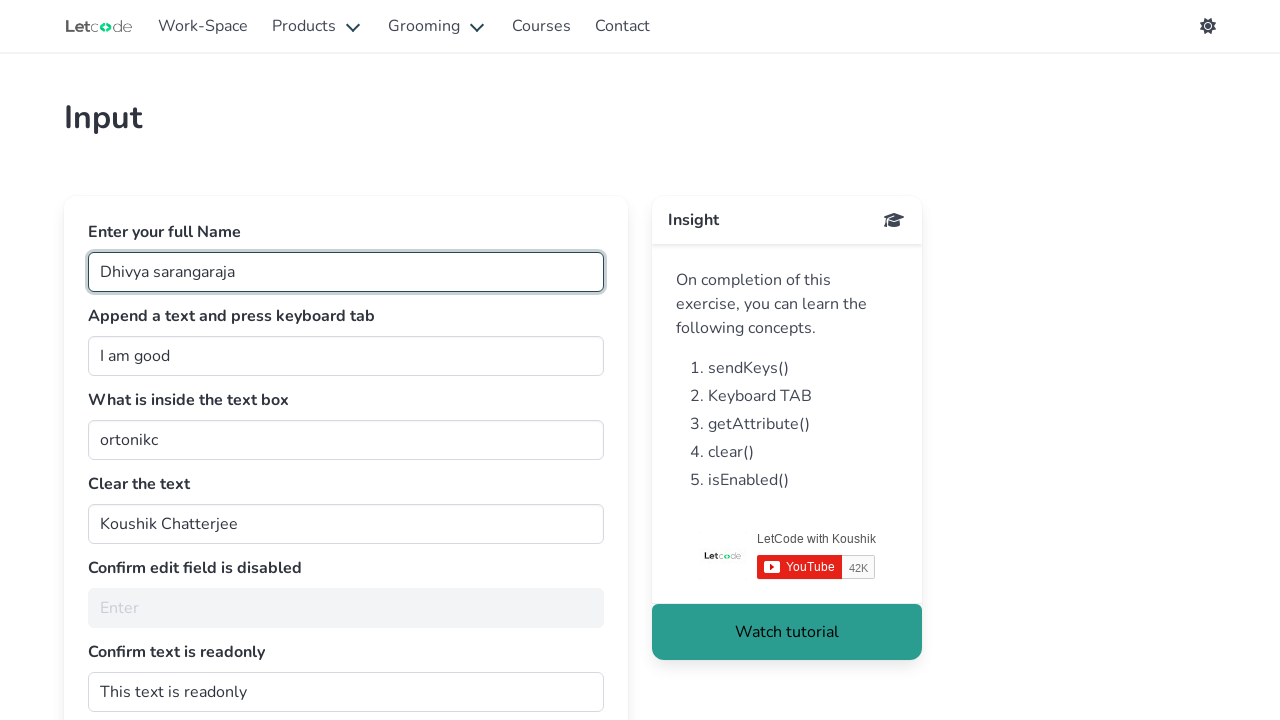

Appended '. Thanks' to the join field on #join
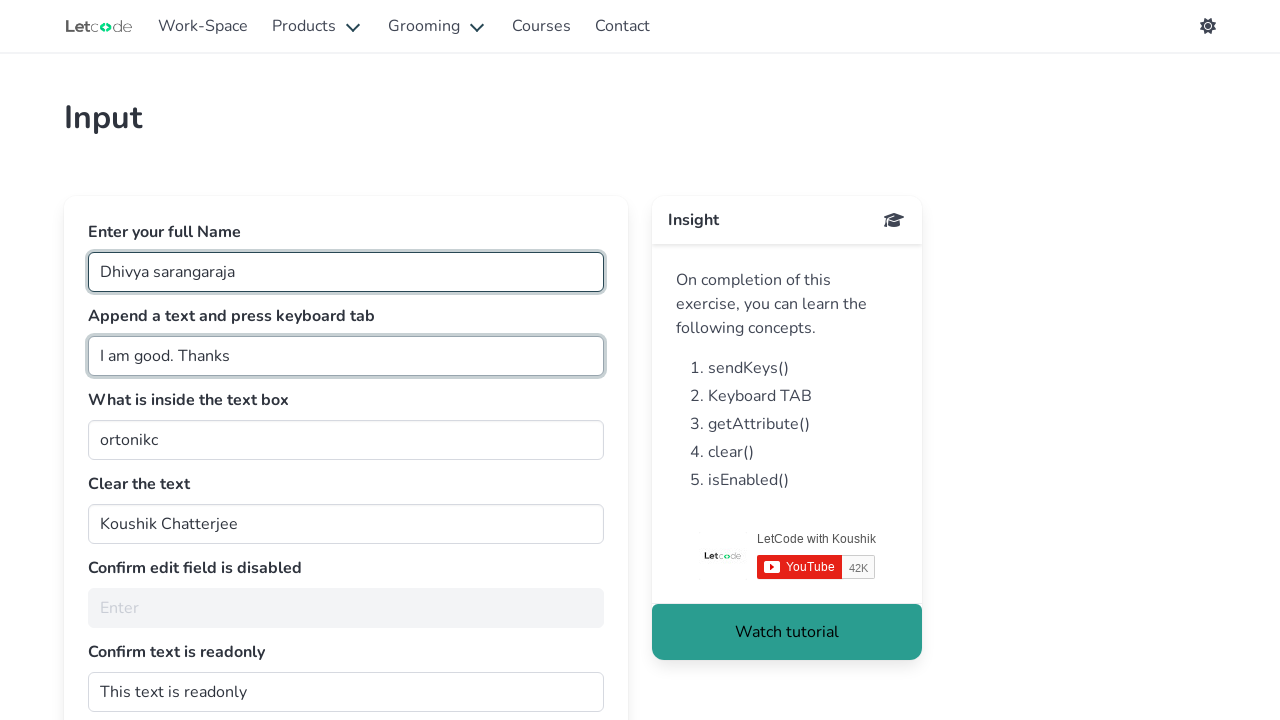

Retrieved value from getMe field
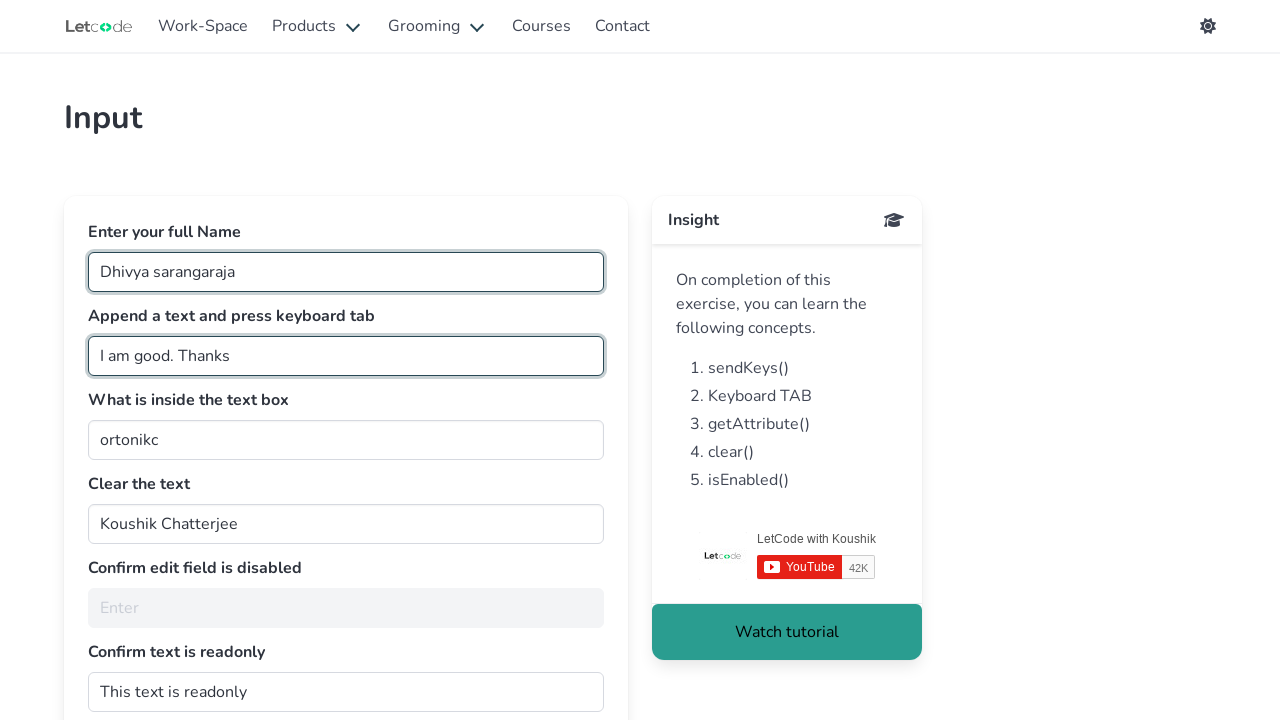

Cleared the clearMe field on #clearMe
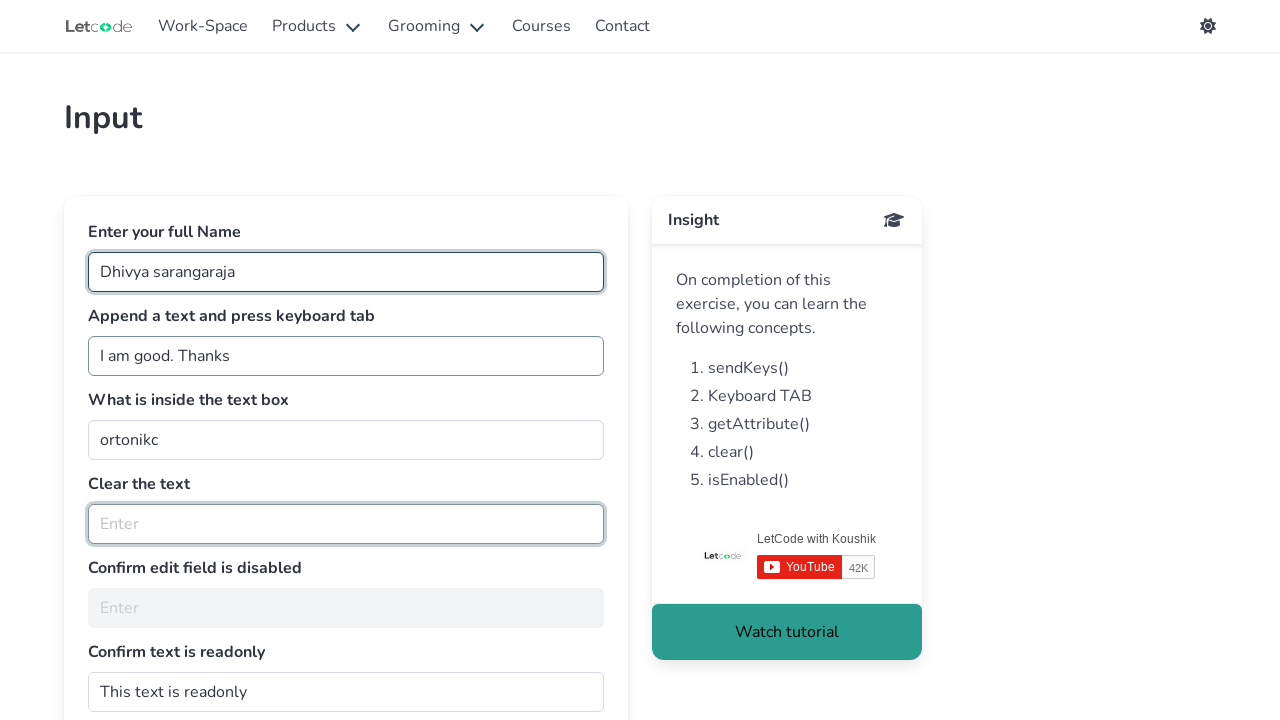

Checked if noEdit field is enabled
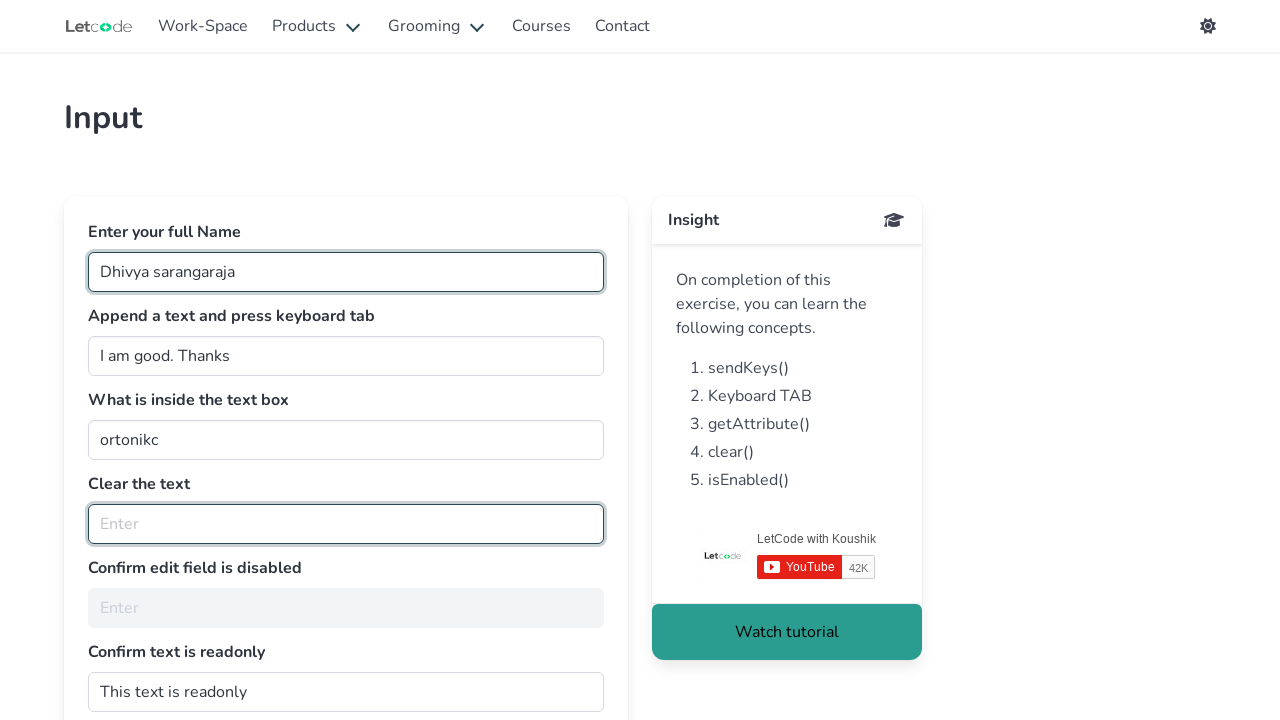

Retrieved value from readonly dontwrite field
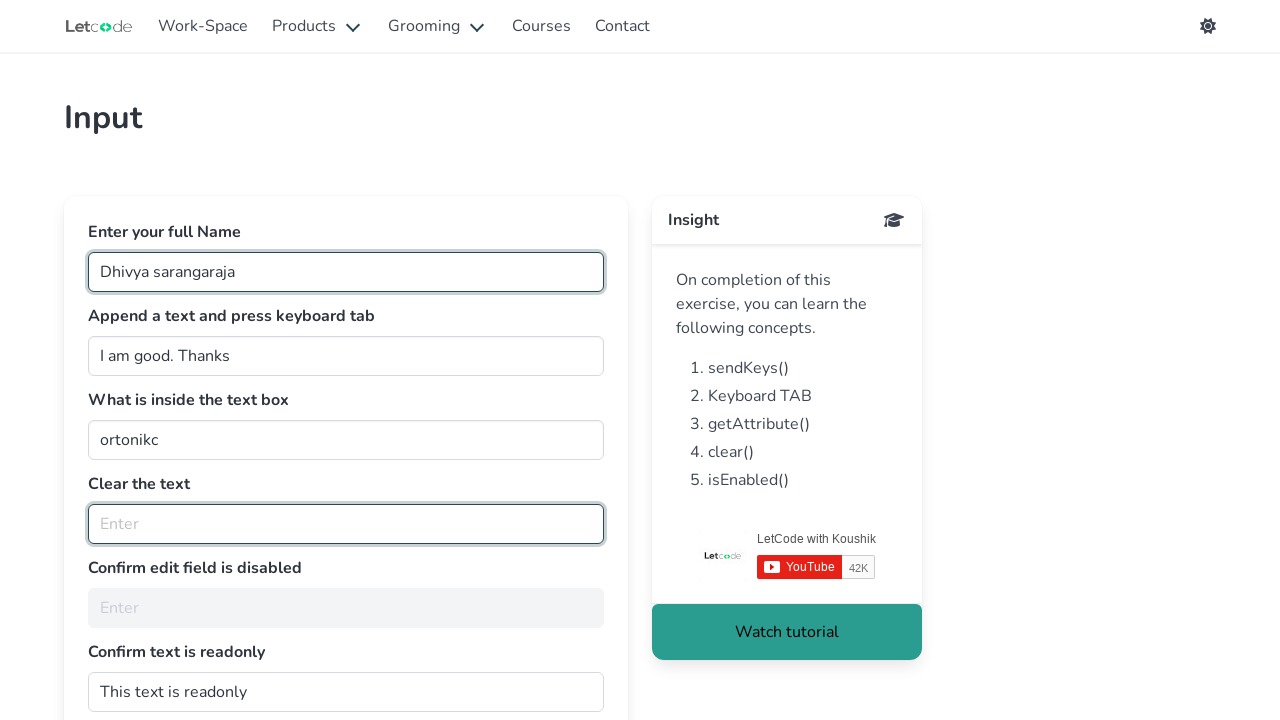

Verified that readonly field value matches expected text
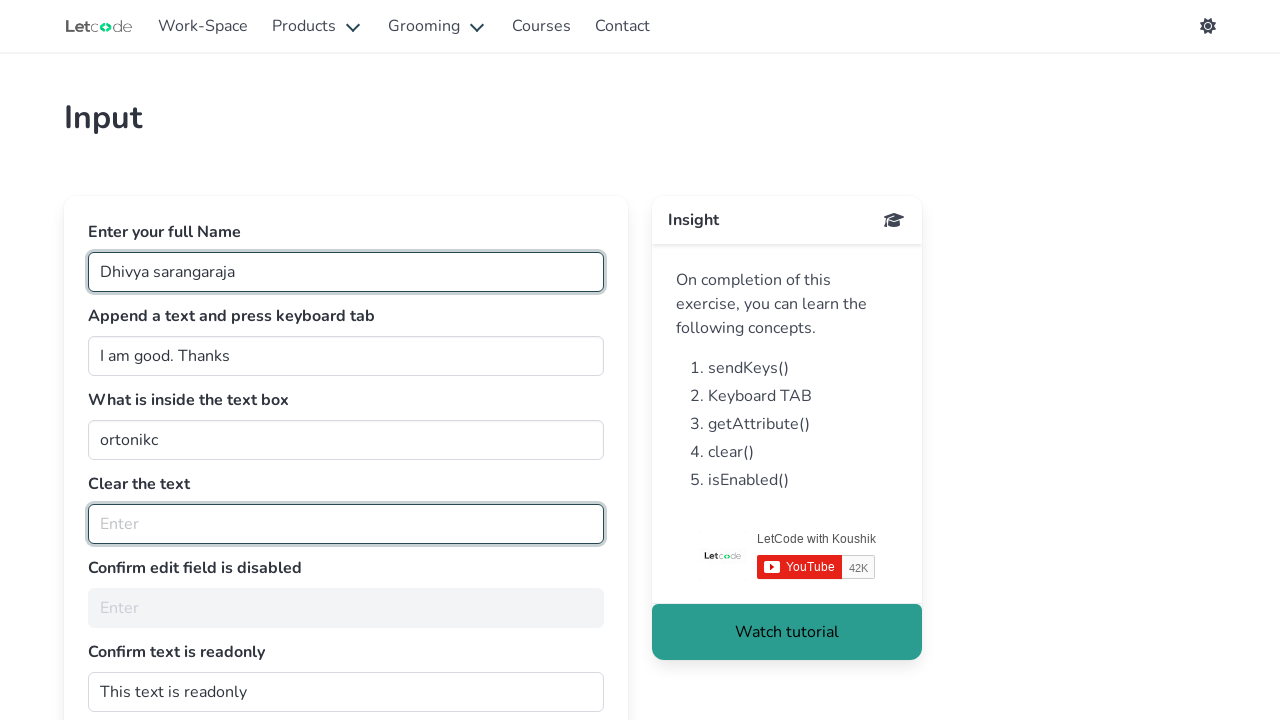

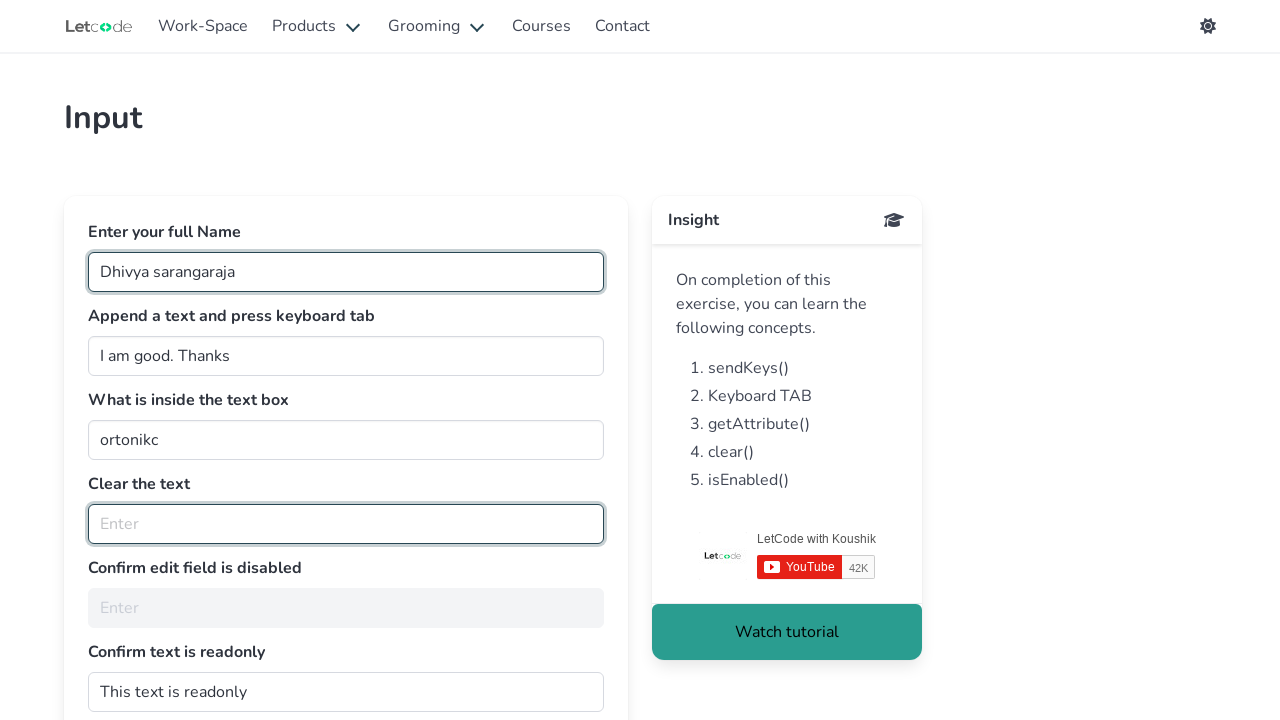